Tests a prompt dialog by entering a name in the prompt, accepting it, and verifying the entered name is displayed.

Starting URL: https://demoqa.com/alerts

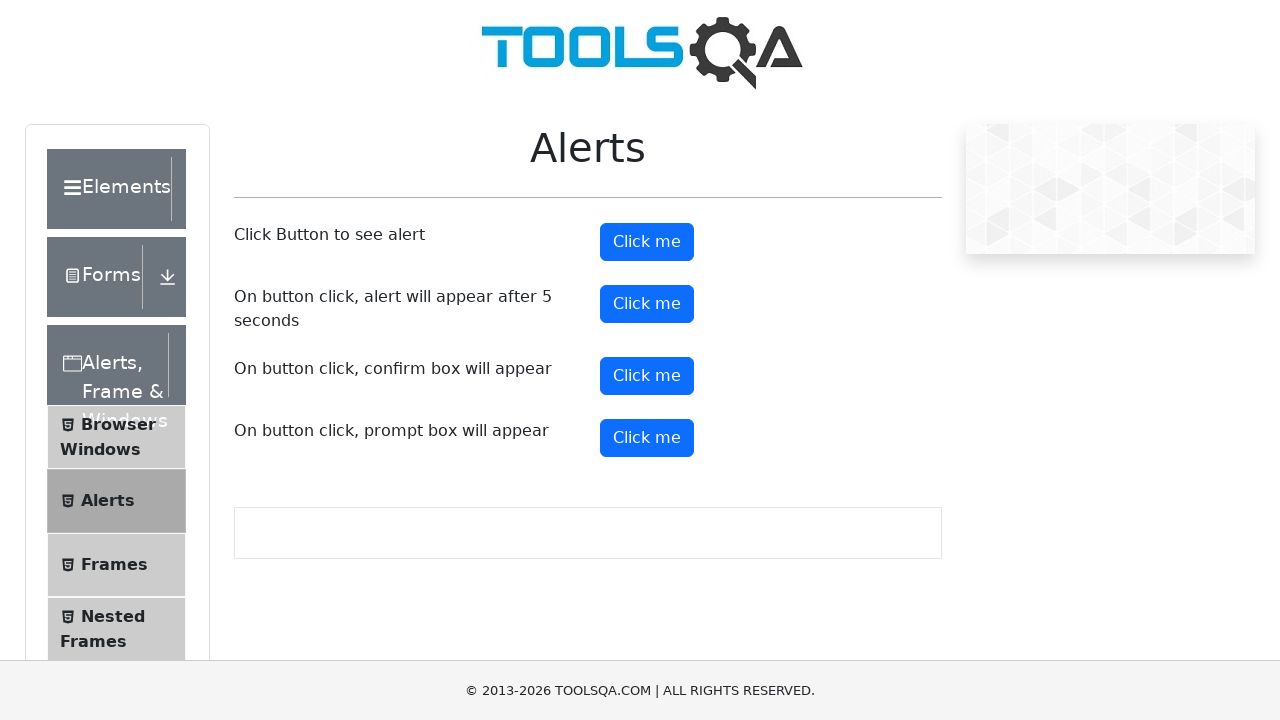

Set up dialog handler to accept prompt with name 'Ivan'
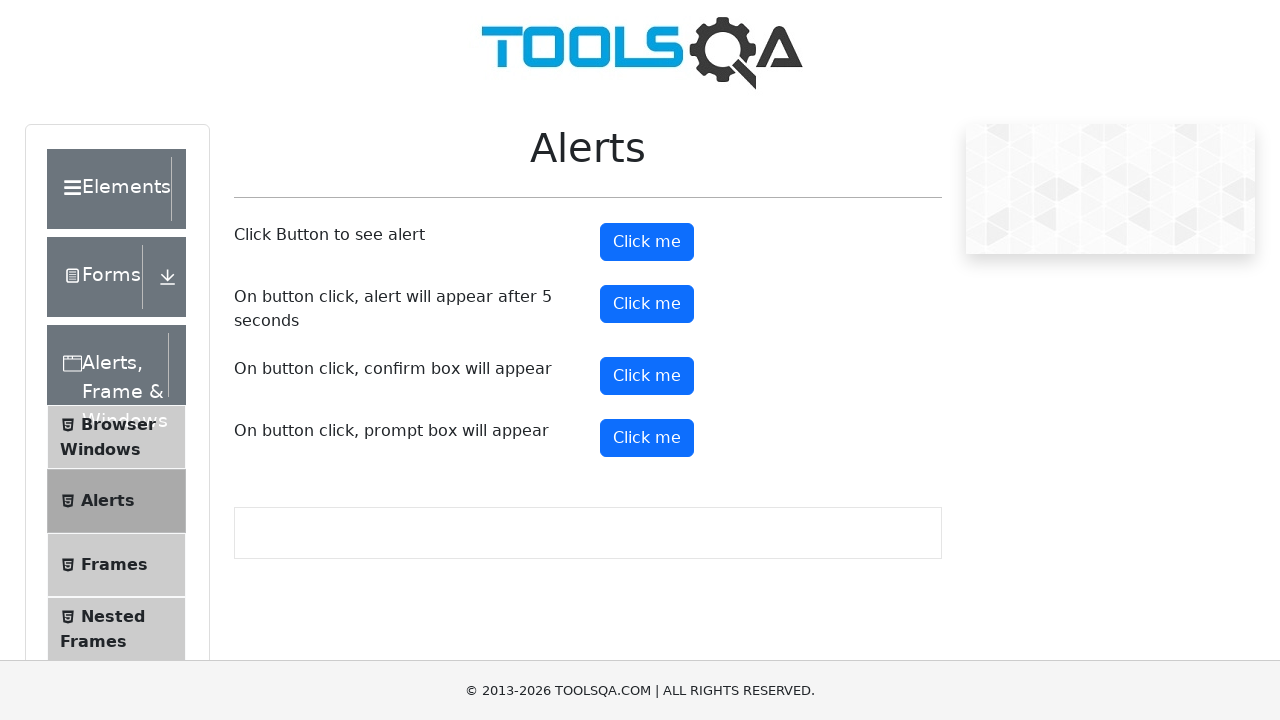

Clicked the prompt button to open dialog at (647, 438) on #promtButton
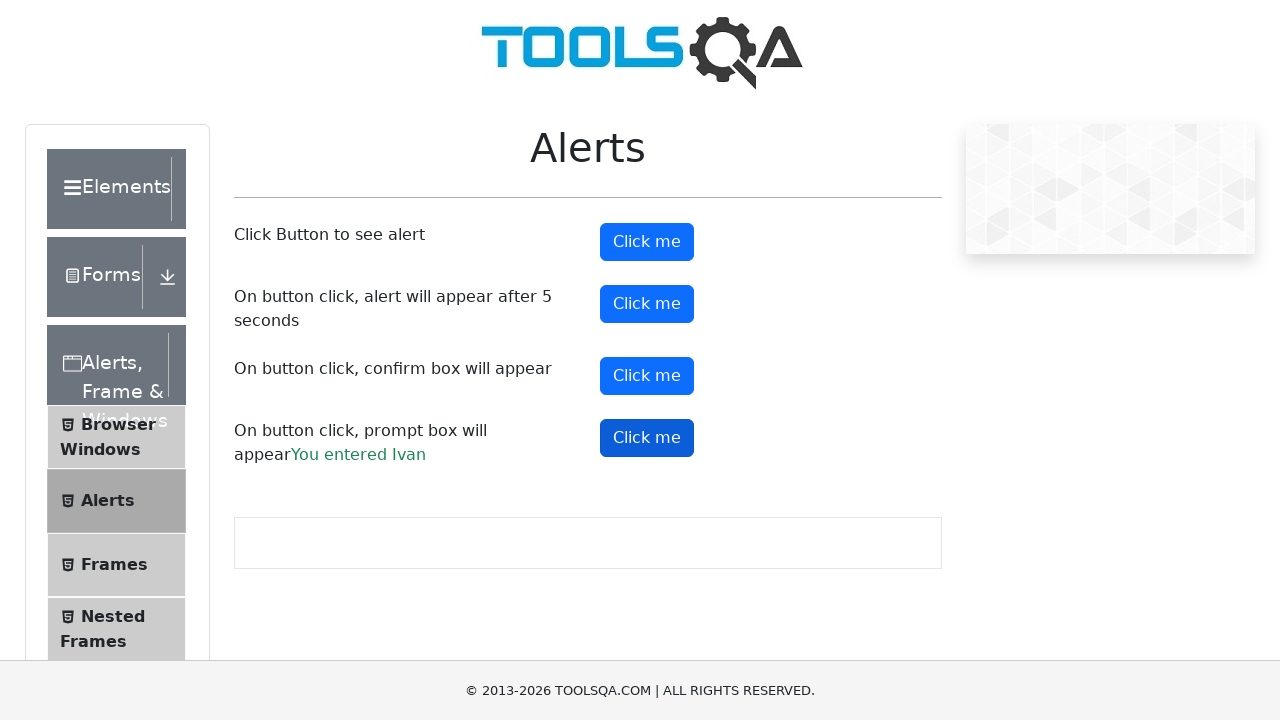

Prompt result element loaded and verified
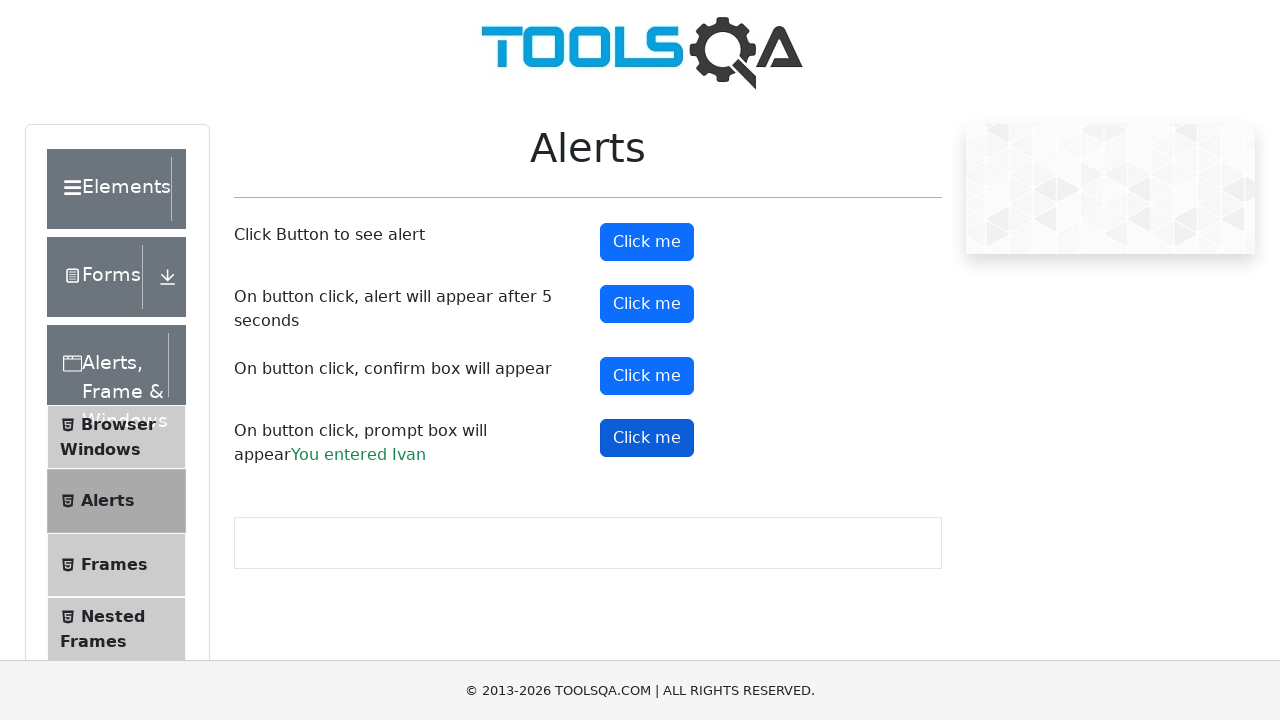

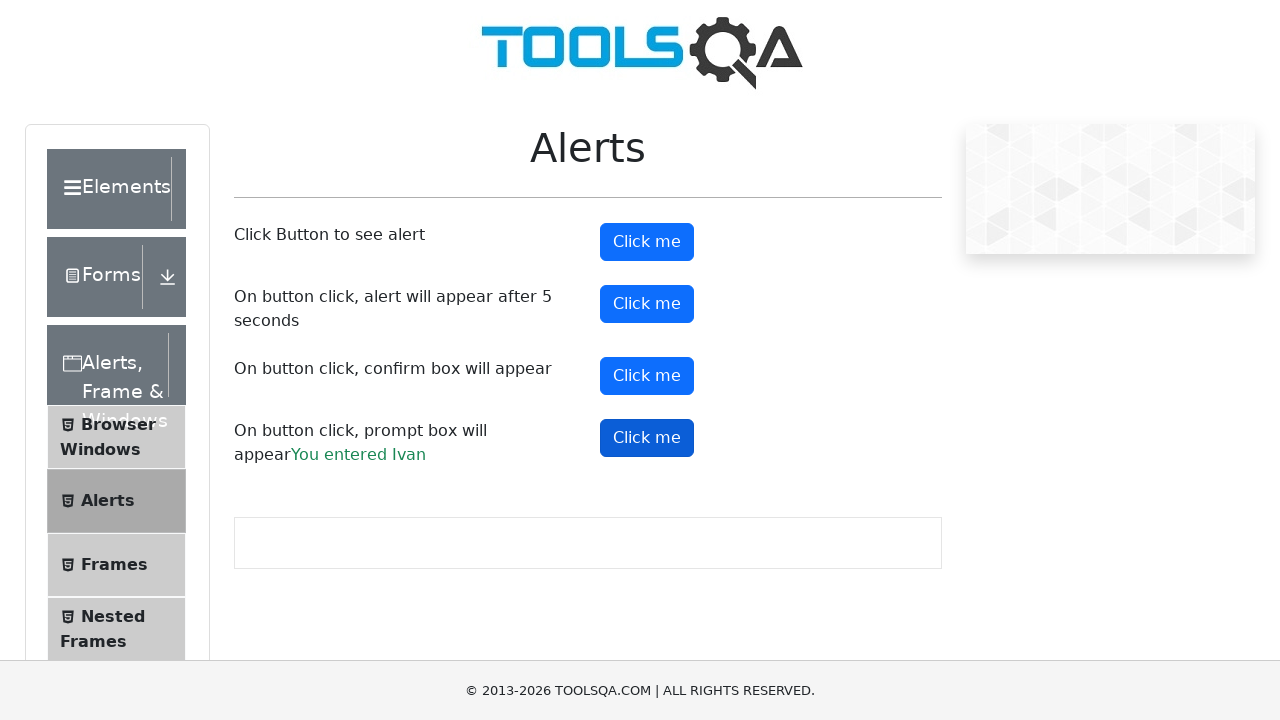